Tests dropdown functionality on a practice page by locating a select dropdown element and interacting with its options

Starting URL: https://leafground.com/select.xhtml

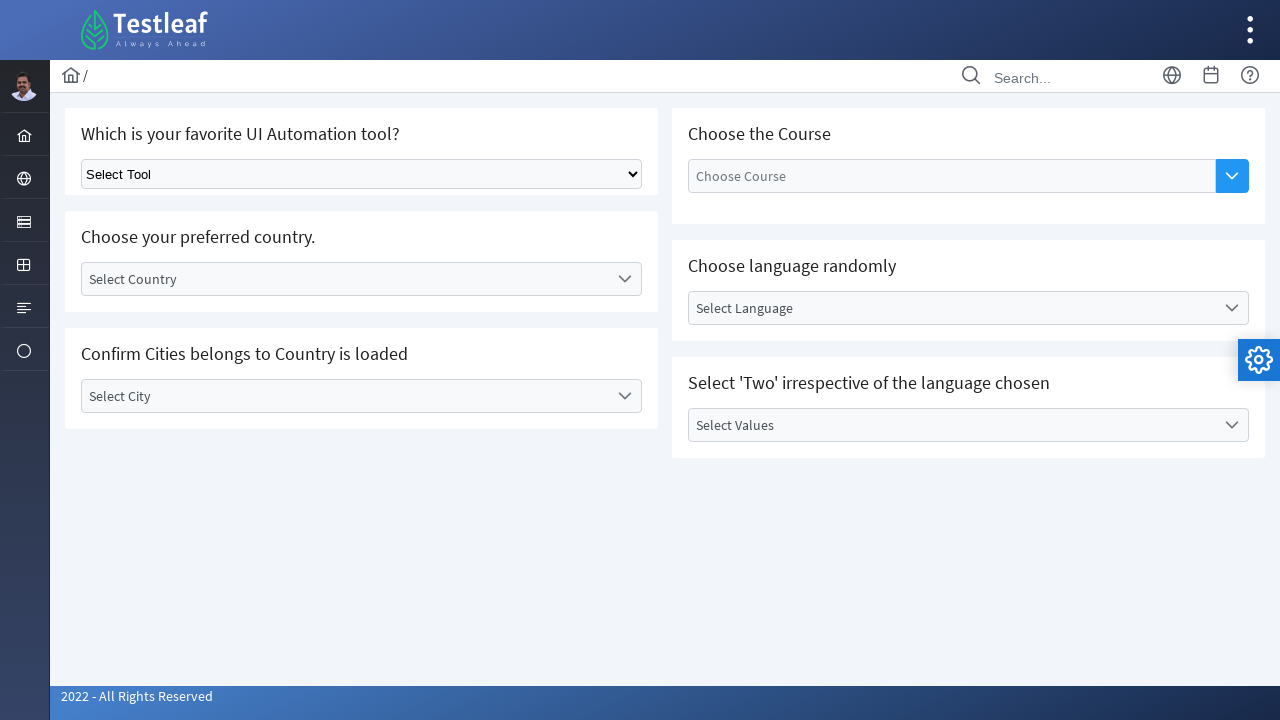

Waited for dropdown element to be visible
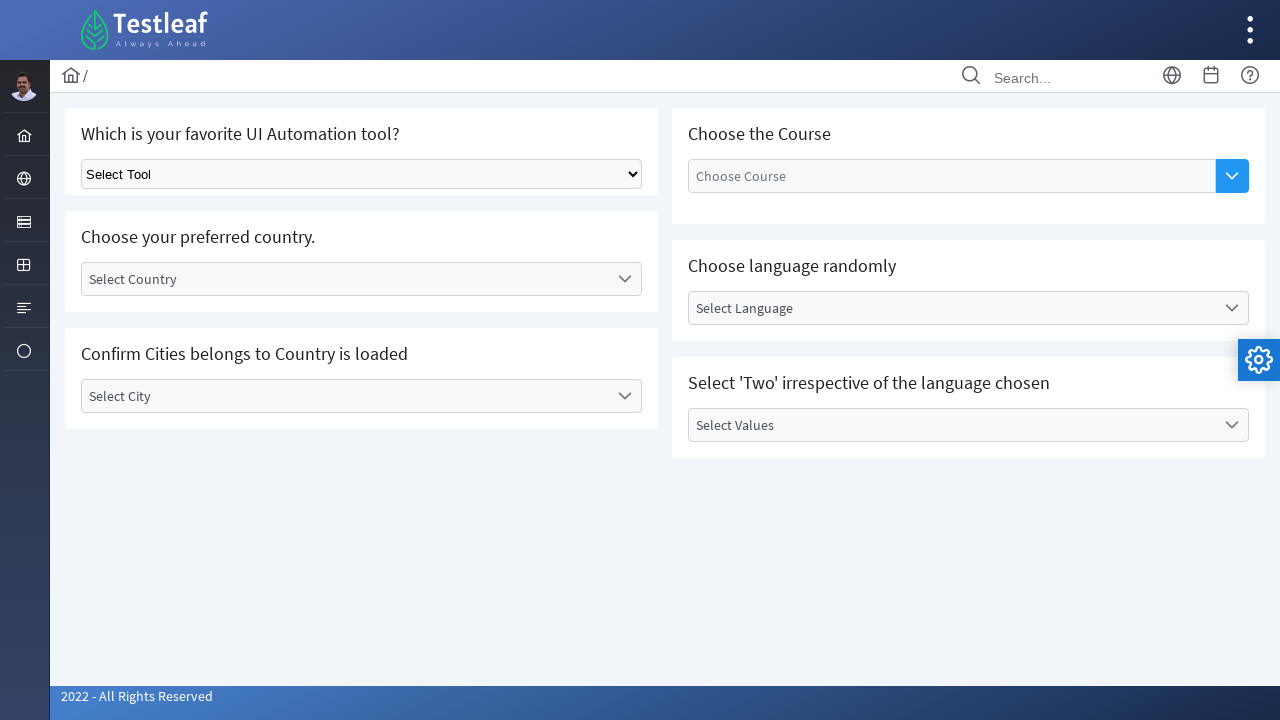

Located the dropdown element
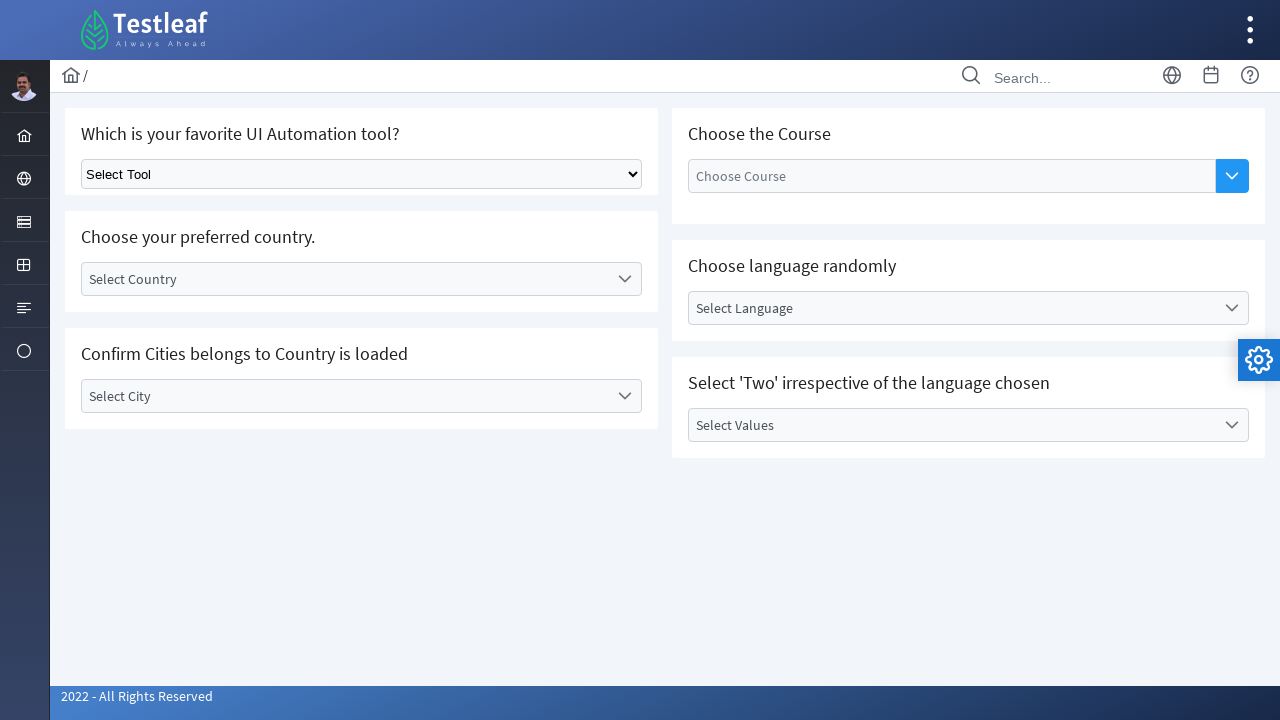

Retrieved all dropdown options
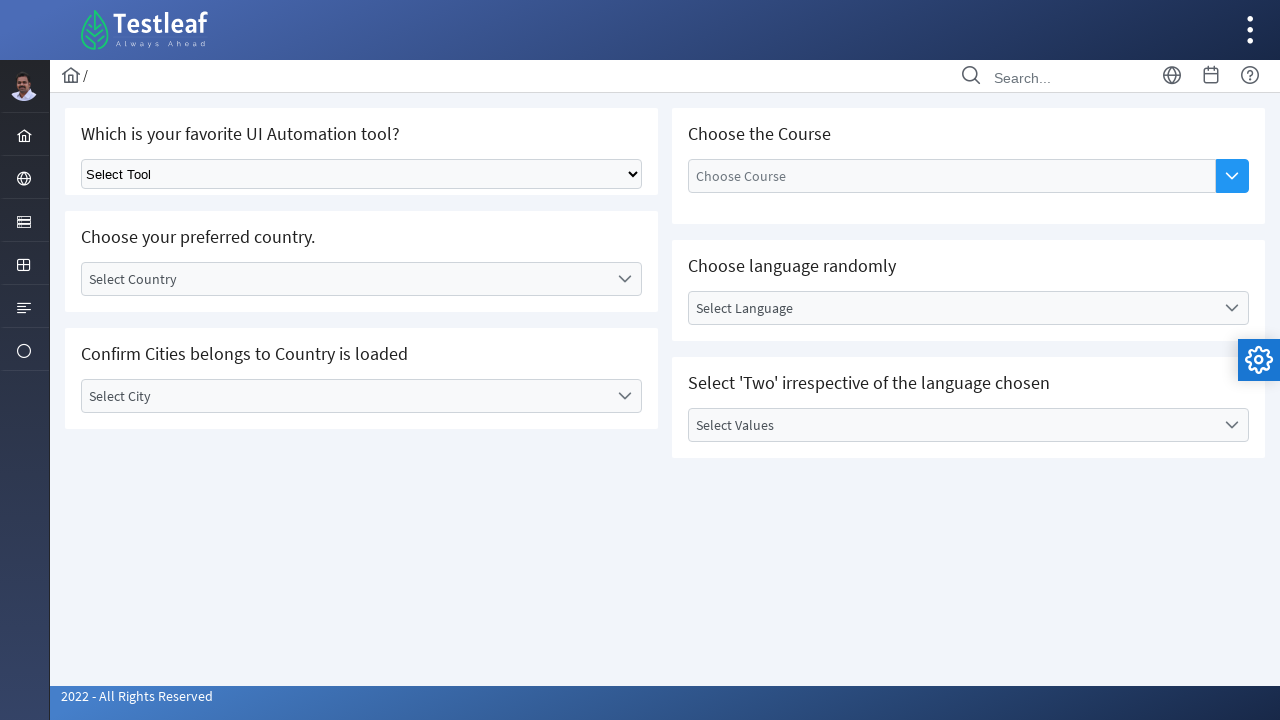

Verified dropdown option exists and retrieved its text
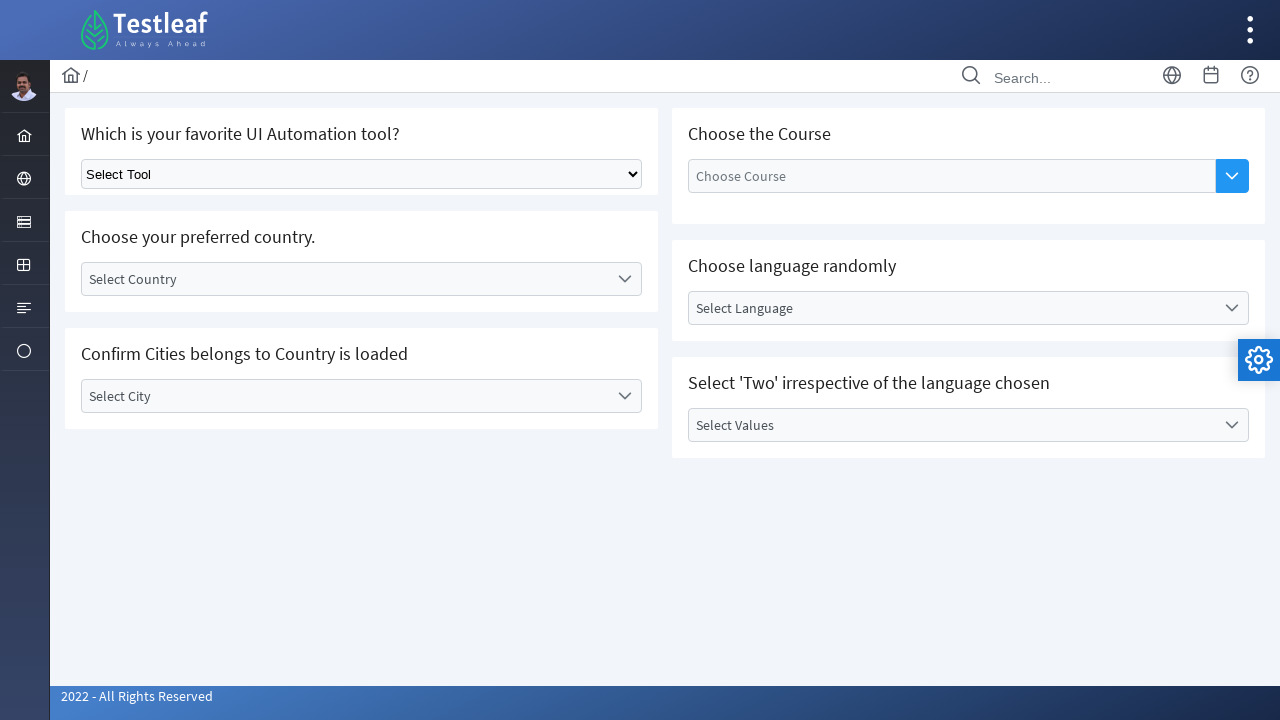

Verified dropdown option exists and retrieved its text
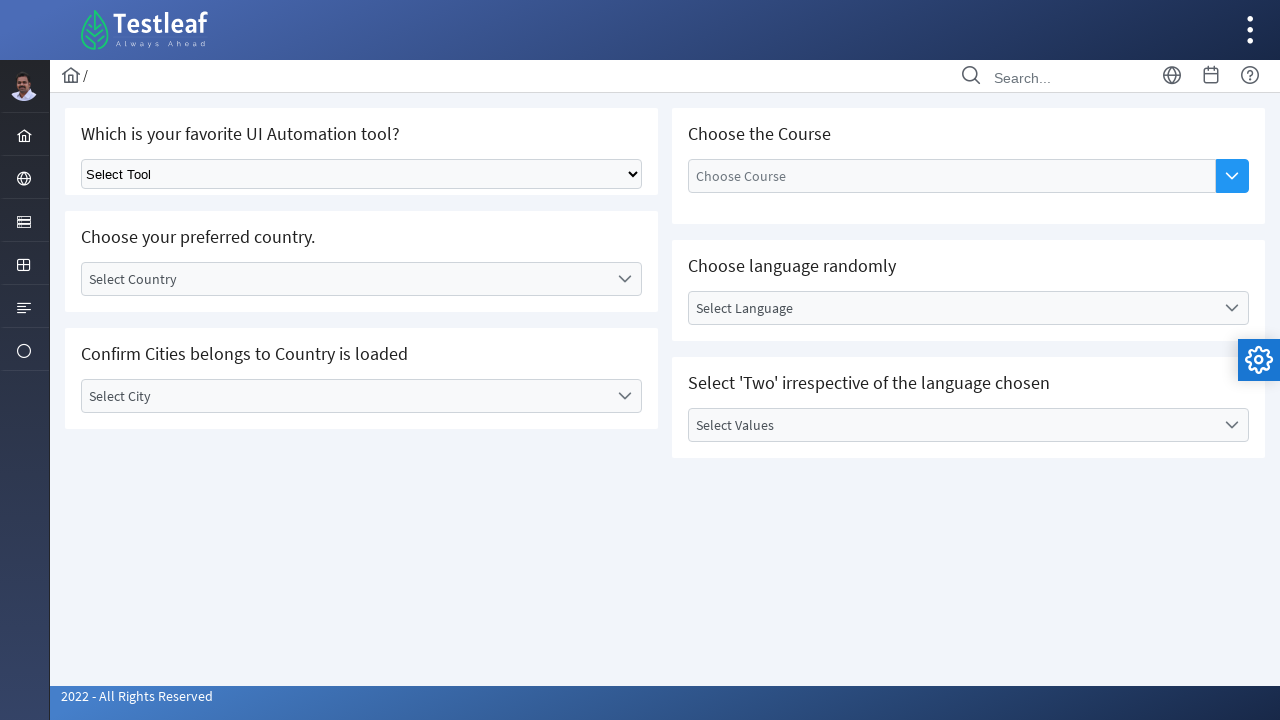

Verified dropdown option exists and retrieved its text
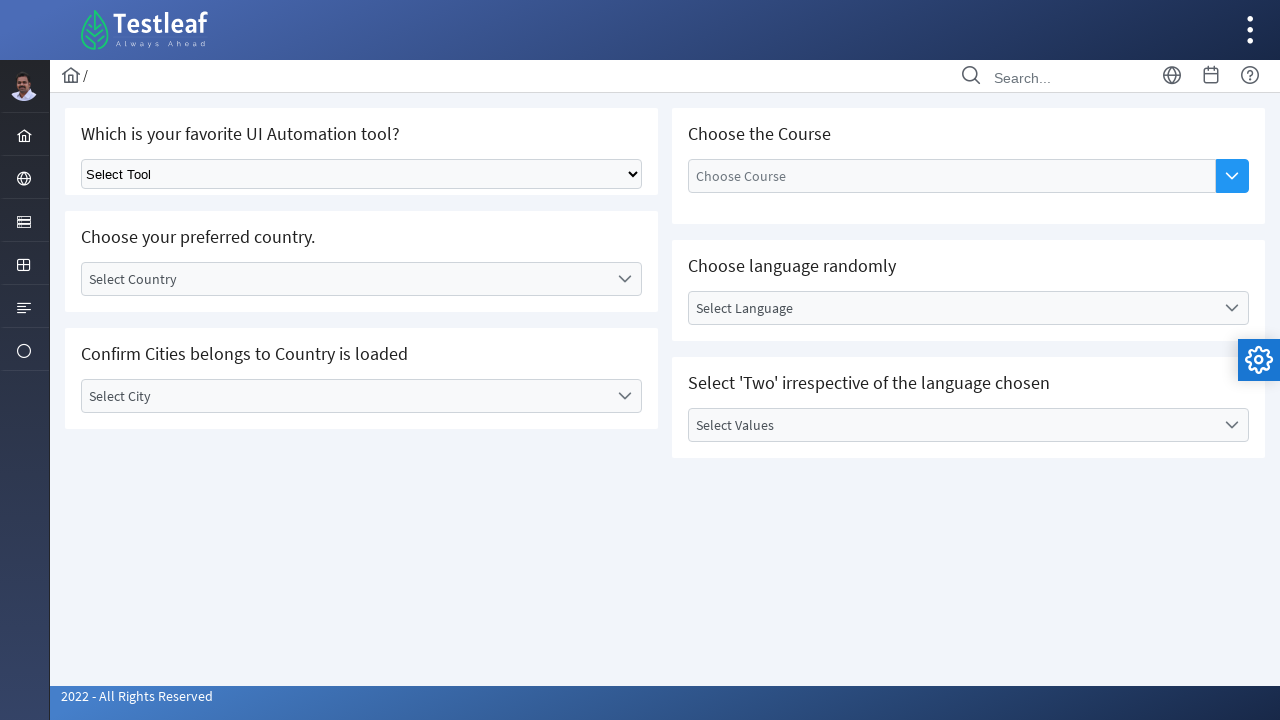

Verified dropdown option exists and retrieved its text
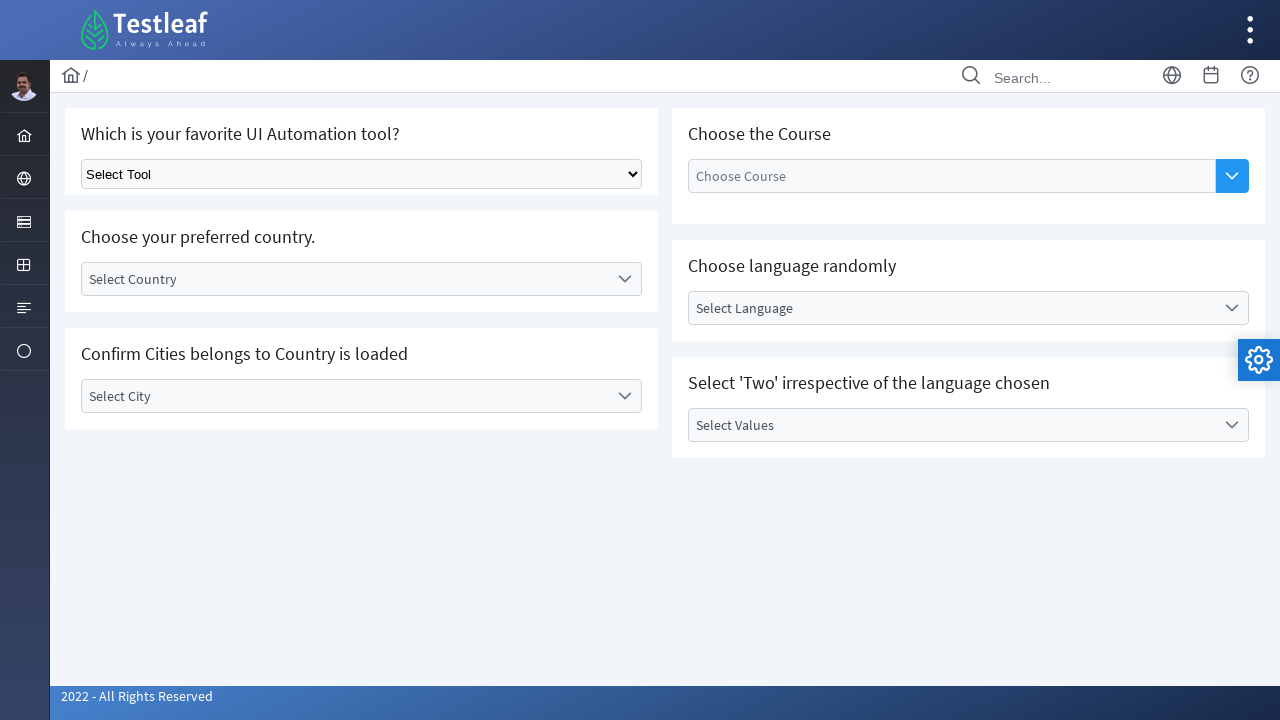

Verified dropdown option exists and retrieved its text
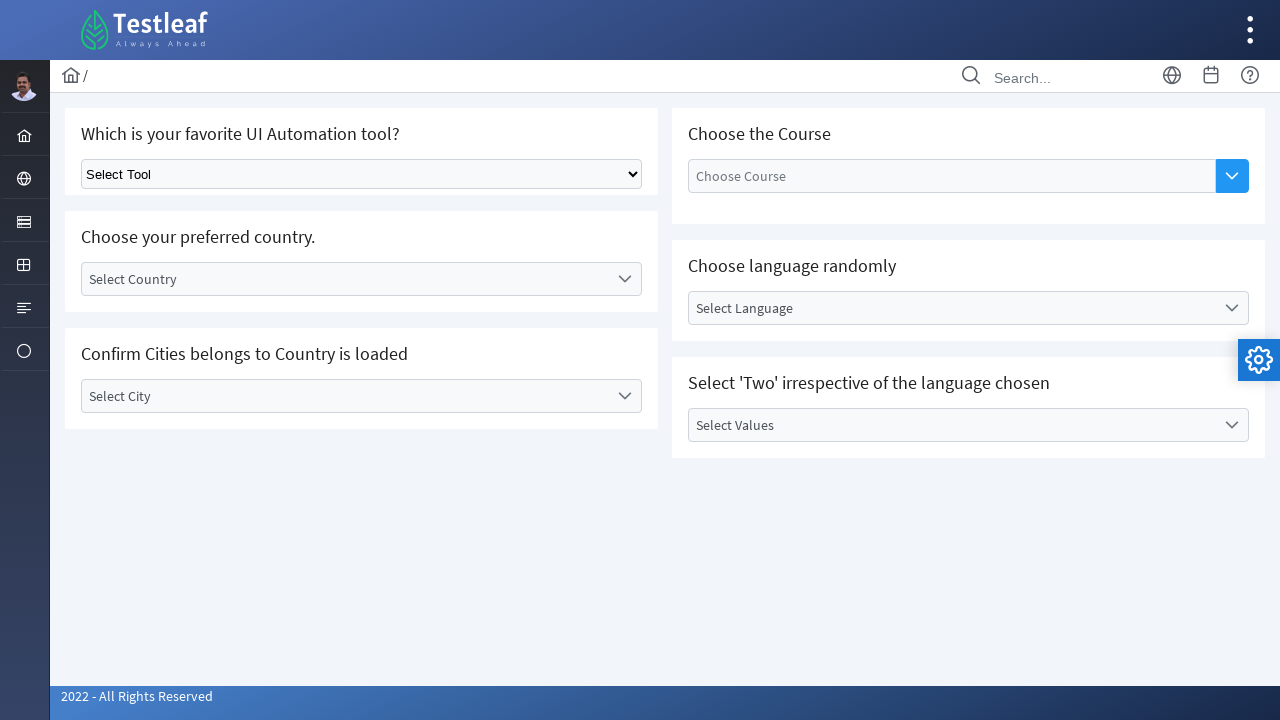

Selected 'Selenium' option from dropdown on select.ui-selectonemenu >> nth=0
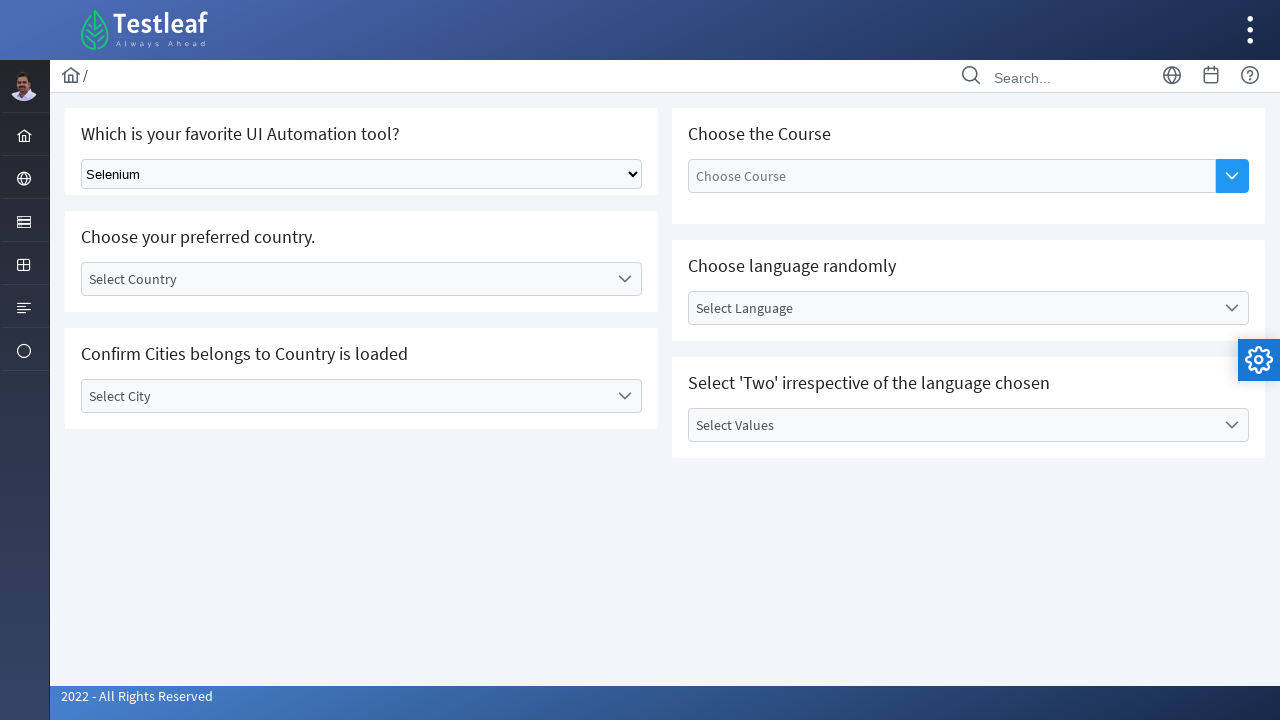

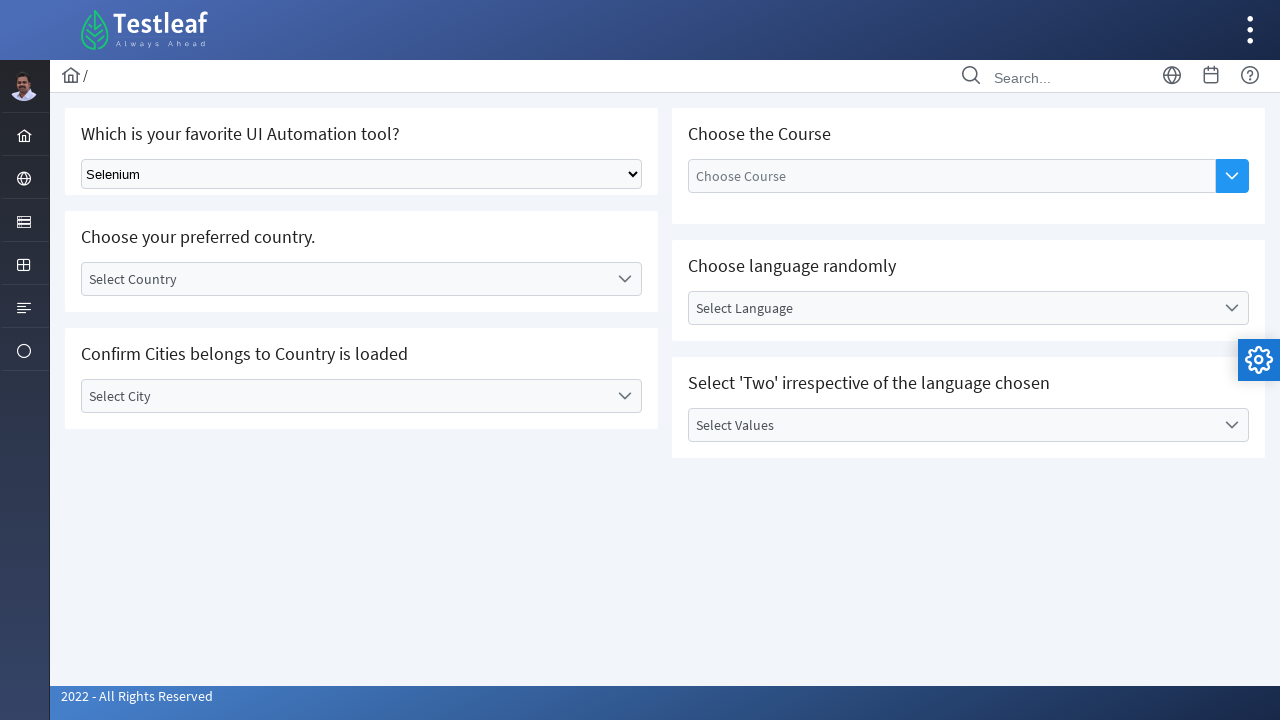